Navigates to RedBus homepage and verifies the current URL matches the expected URL.

Starting URL: https://www.redbus.in/

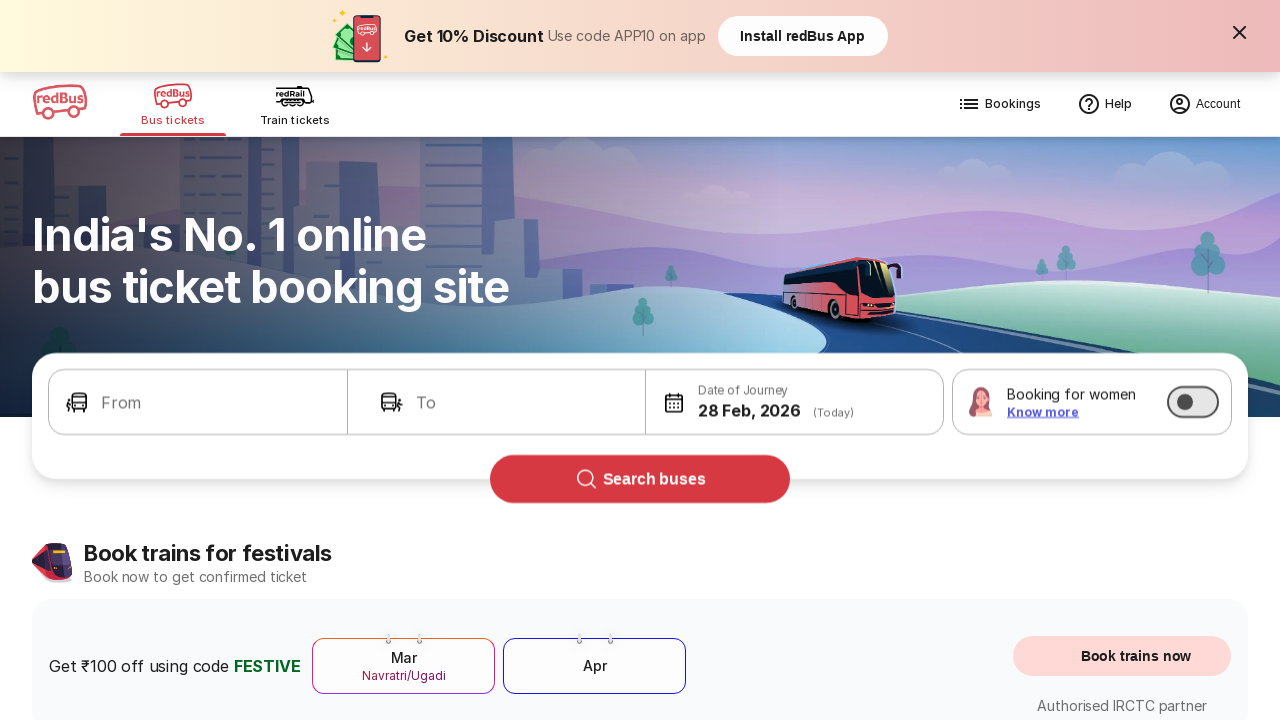

Waited for page to reach domcontentloaded state
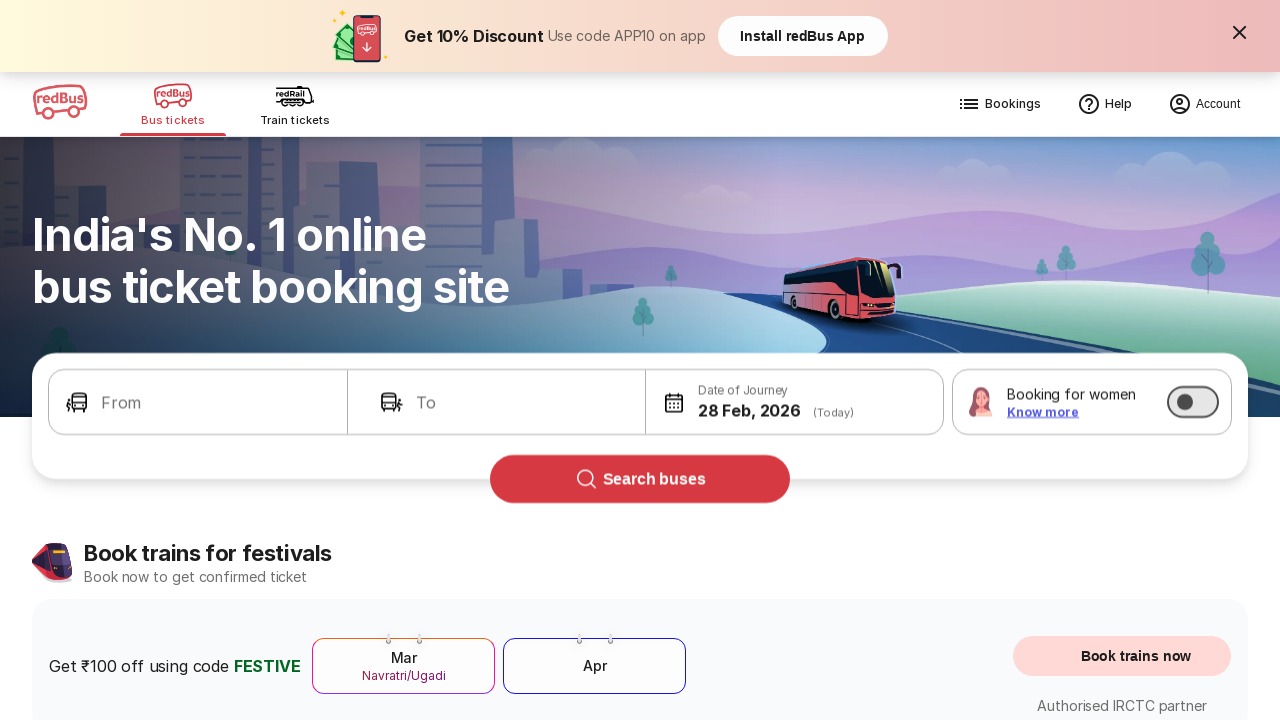

Retrieved current URL: https://www.redbus.in/
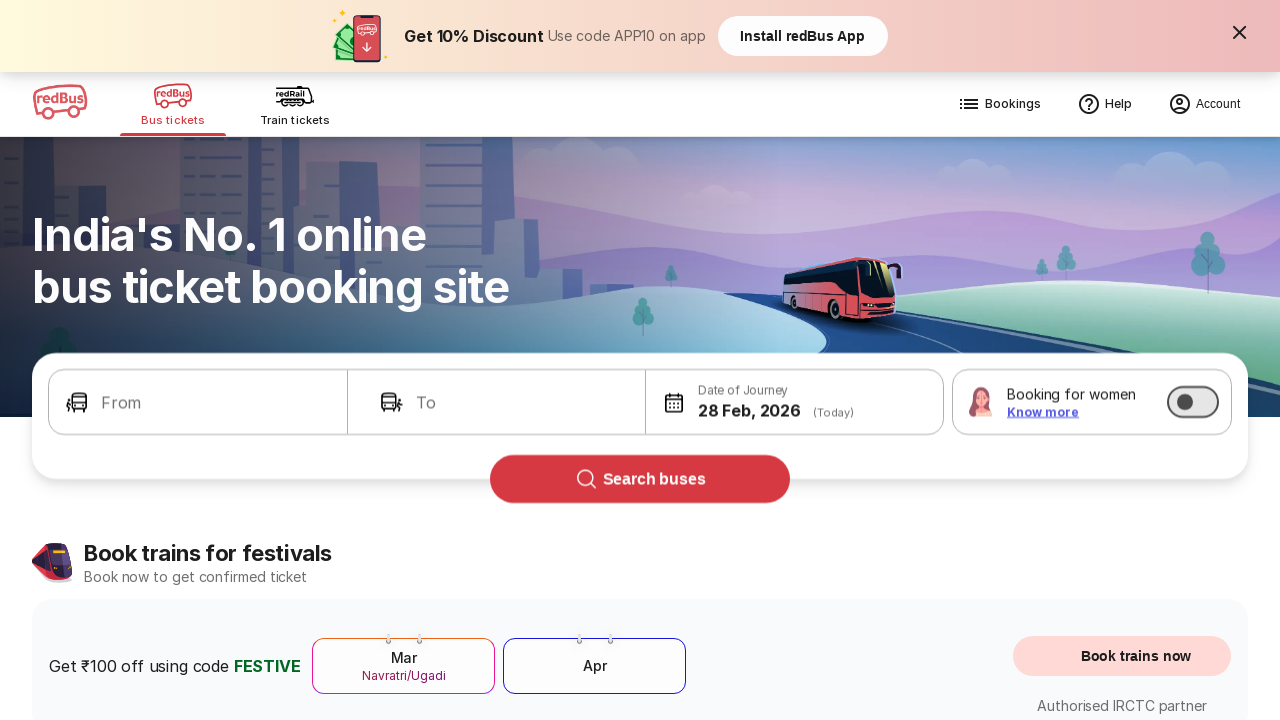

Printed current URL to console: https://www.redbus.in/
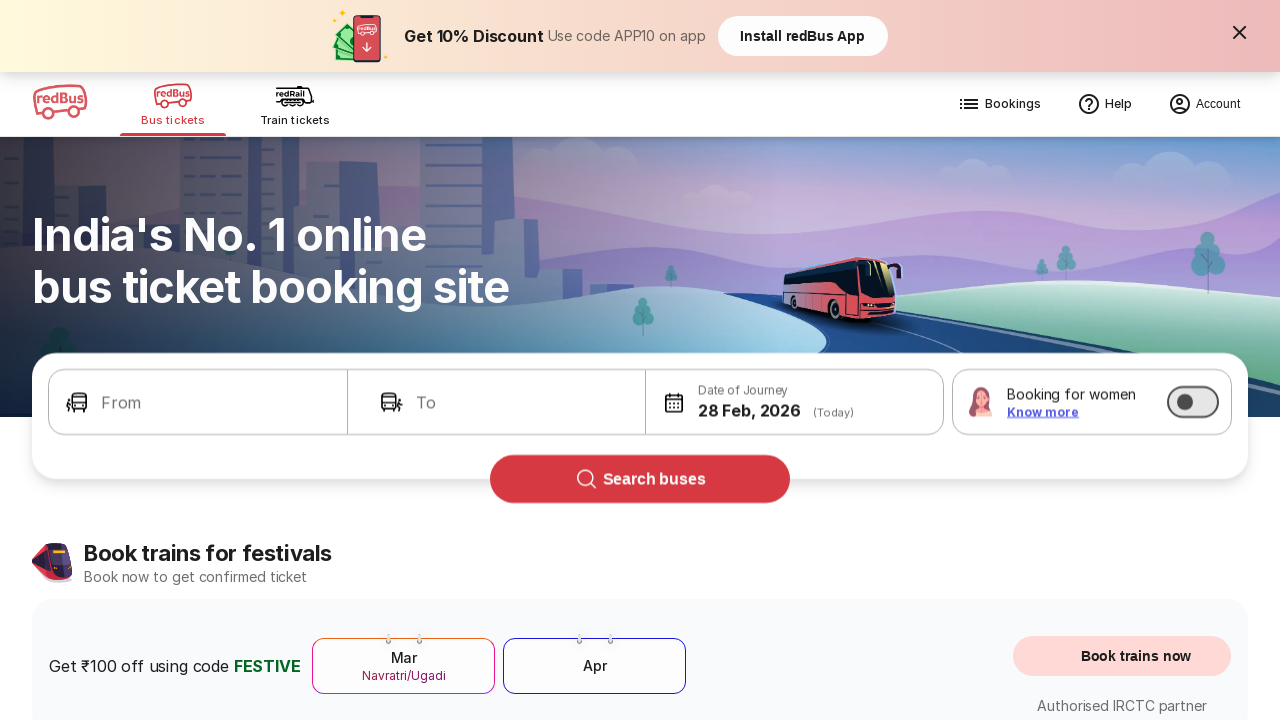

Verified URL matches expected URL: https://www.redbus.in/
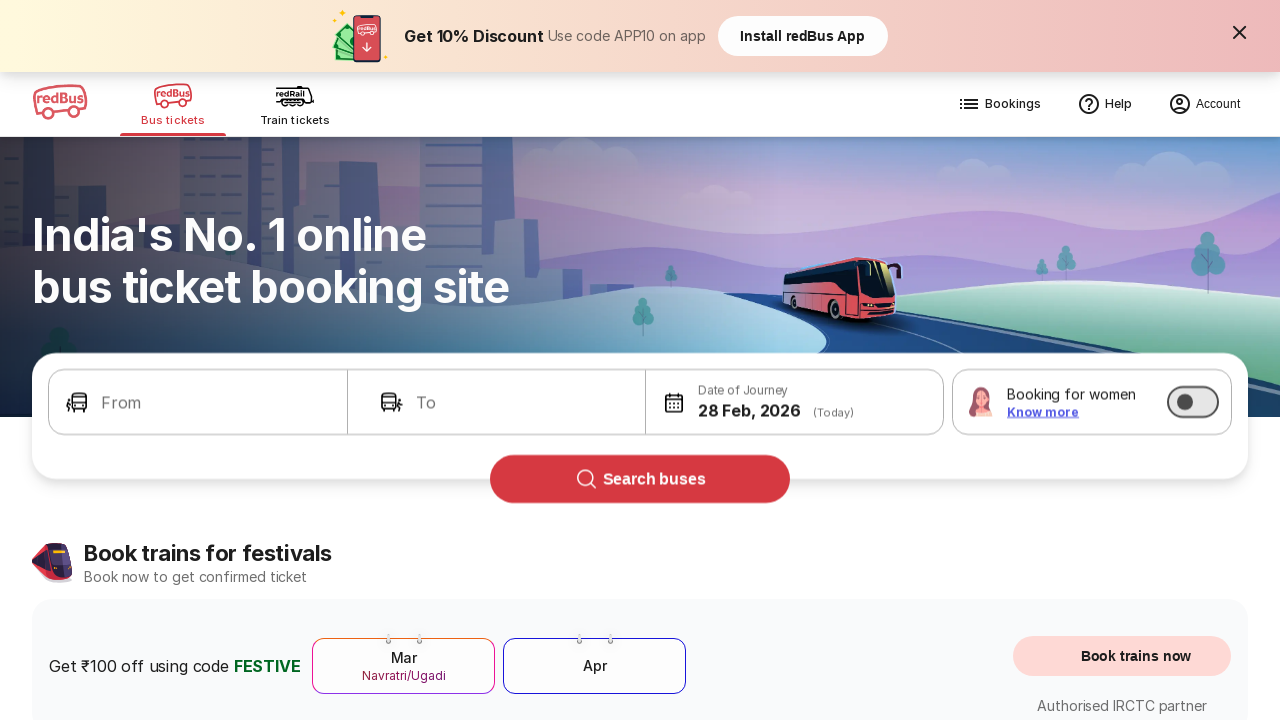

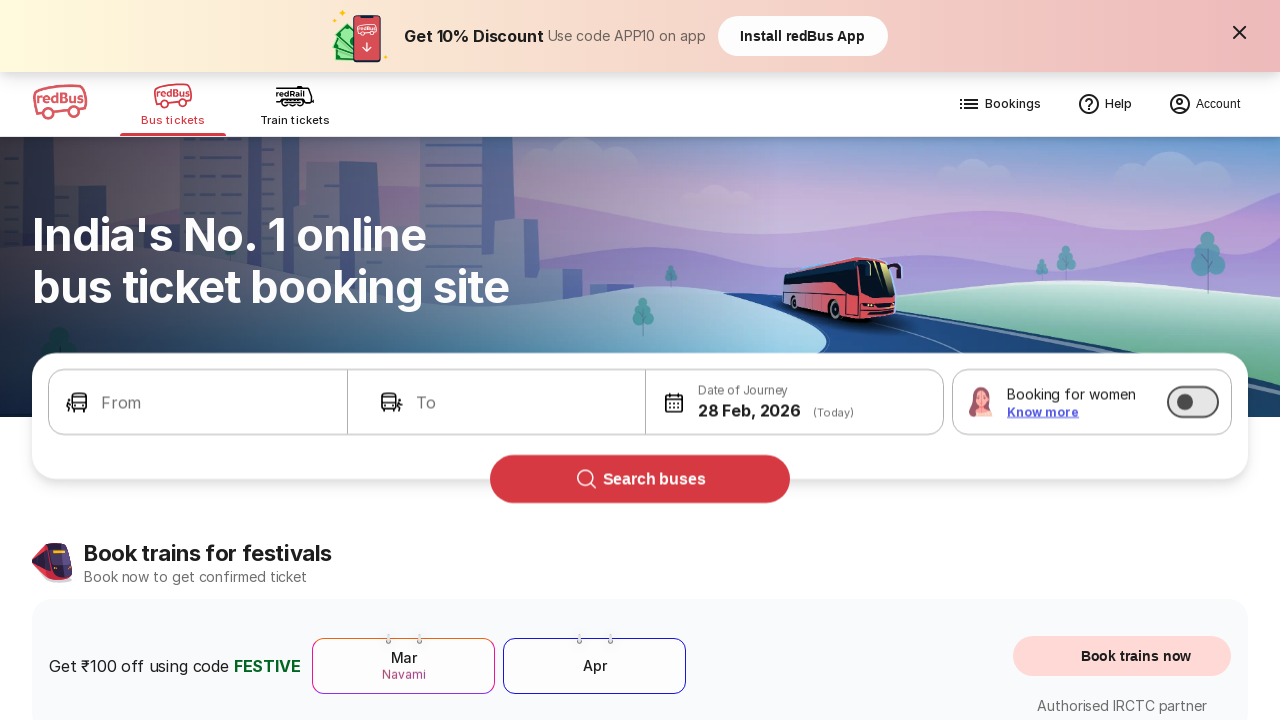